Tests JavaScript prompt alert functionality by switching to an iframe, clicking a "Try it" button, entering text into the prompt dialog, and accepting it

Starting URL: https://www.w3schools.com/js/tryit.asp?filename=tryjs_prompt

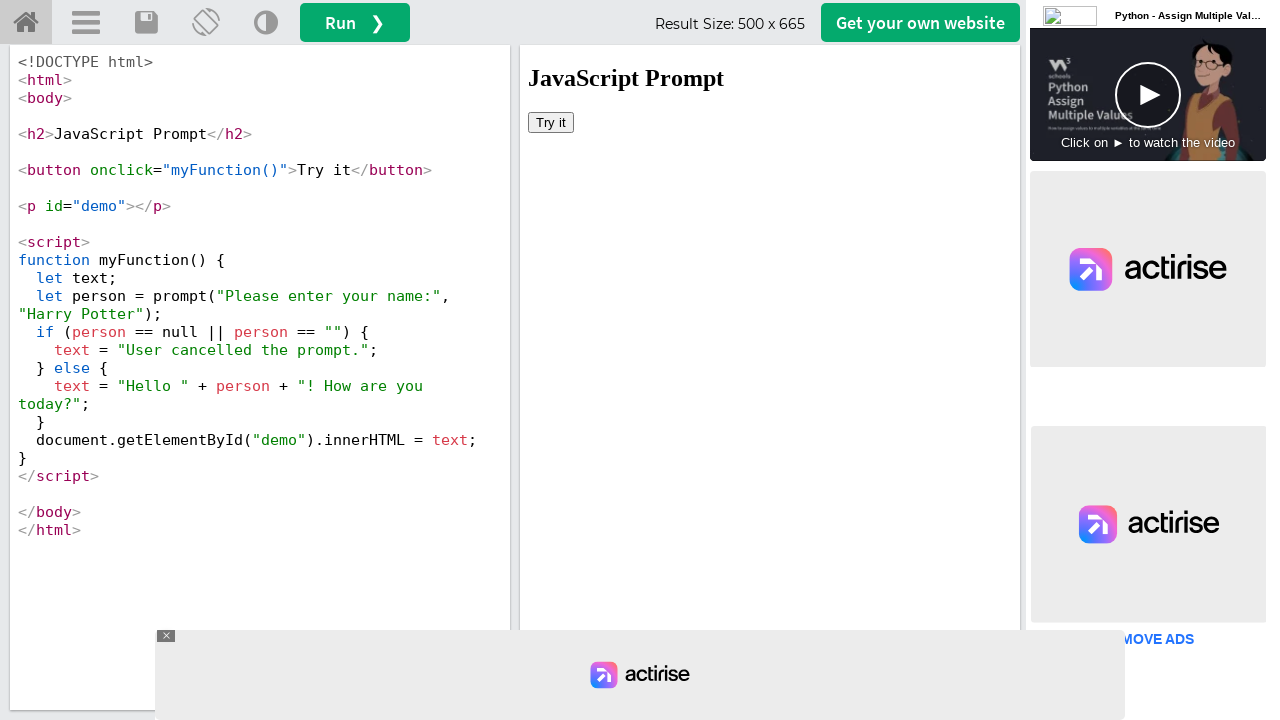

Located iframe with id 'iframeResult'
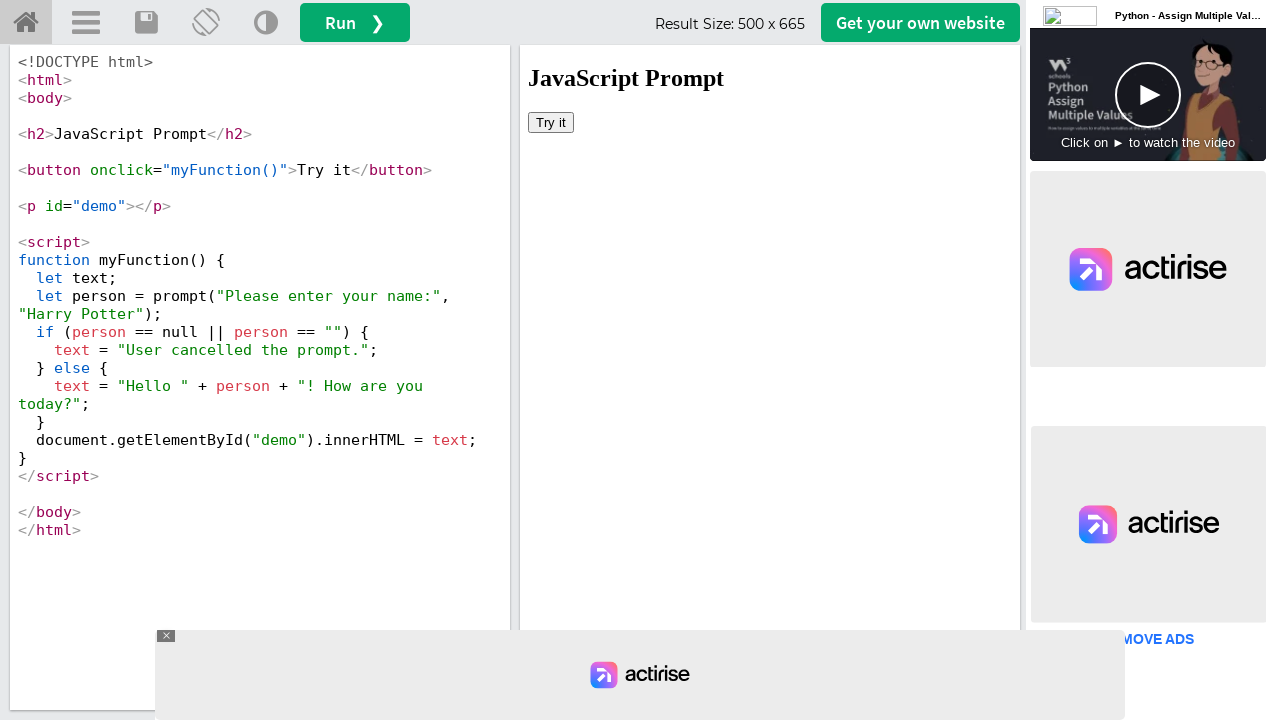

Clicked 'Try it' button inside iframe at (551, 122) on #iframeResult >> internal:control=enter-frame >> xpath=//button[text()='Try it']
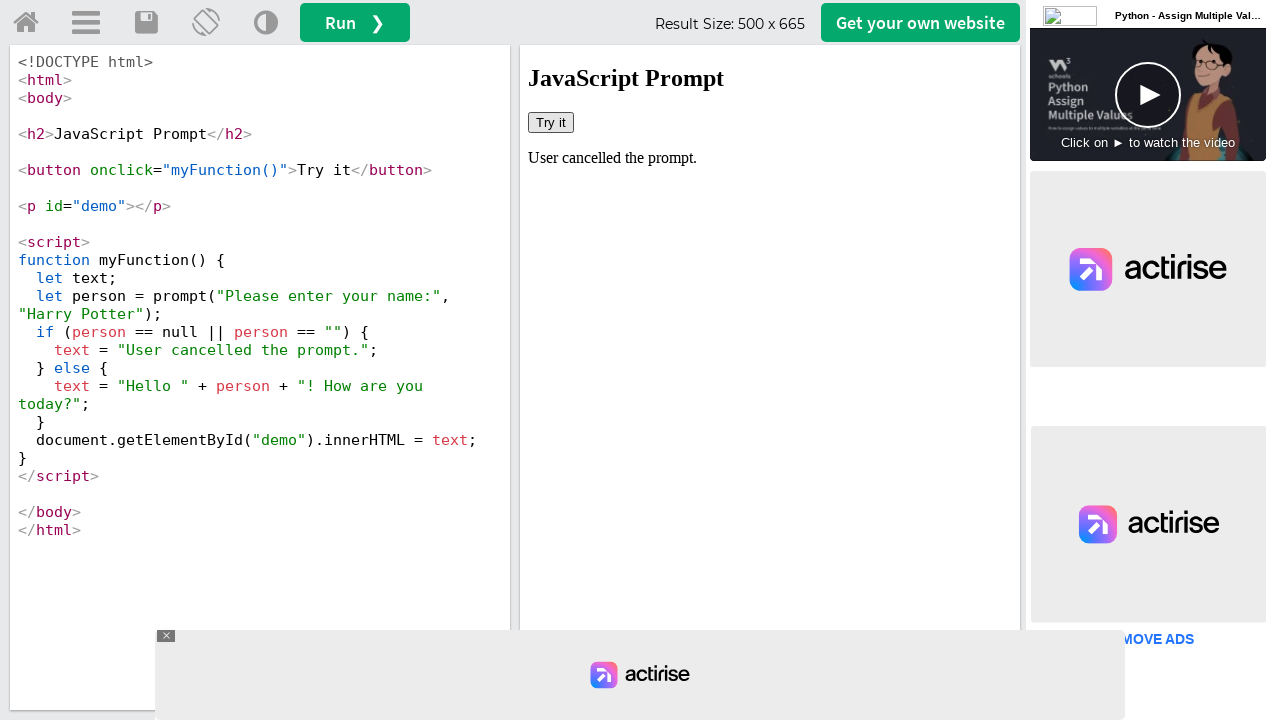

Set up dialog handler to accept prompt with text 'Marcus'
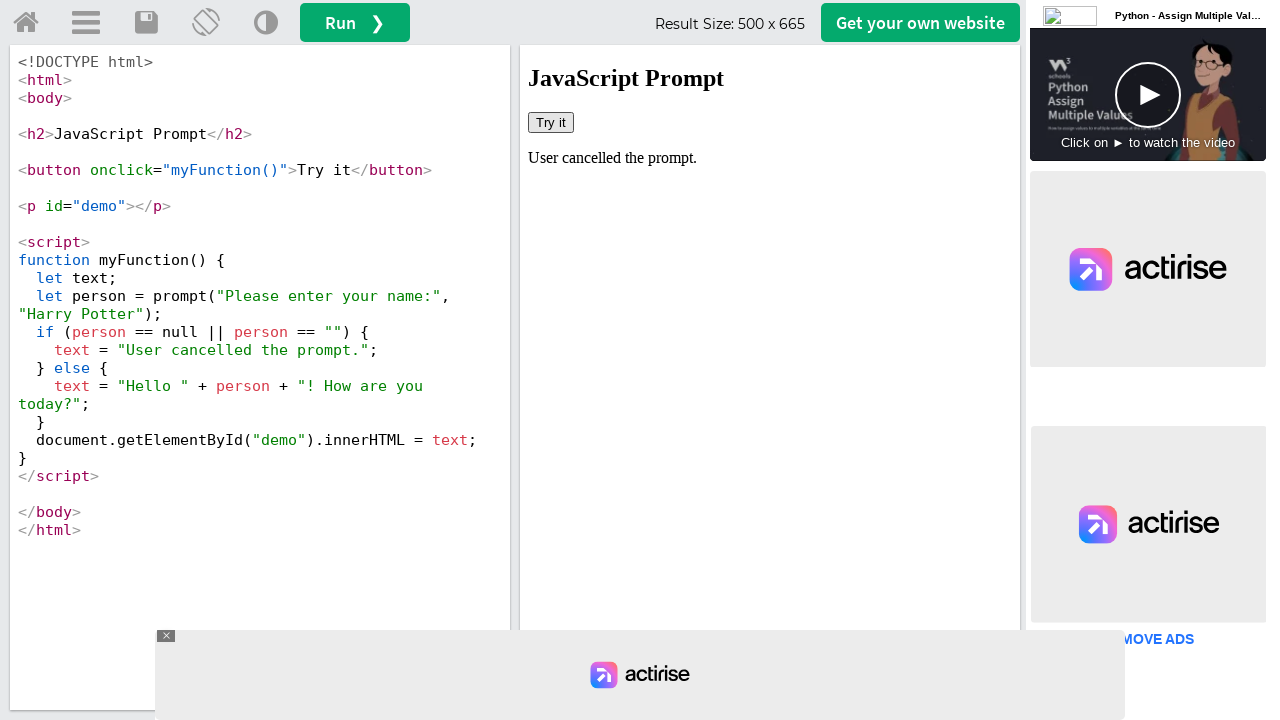

Re-configured dialog handler with handle_dialog function
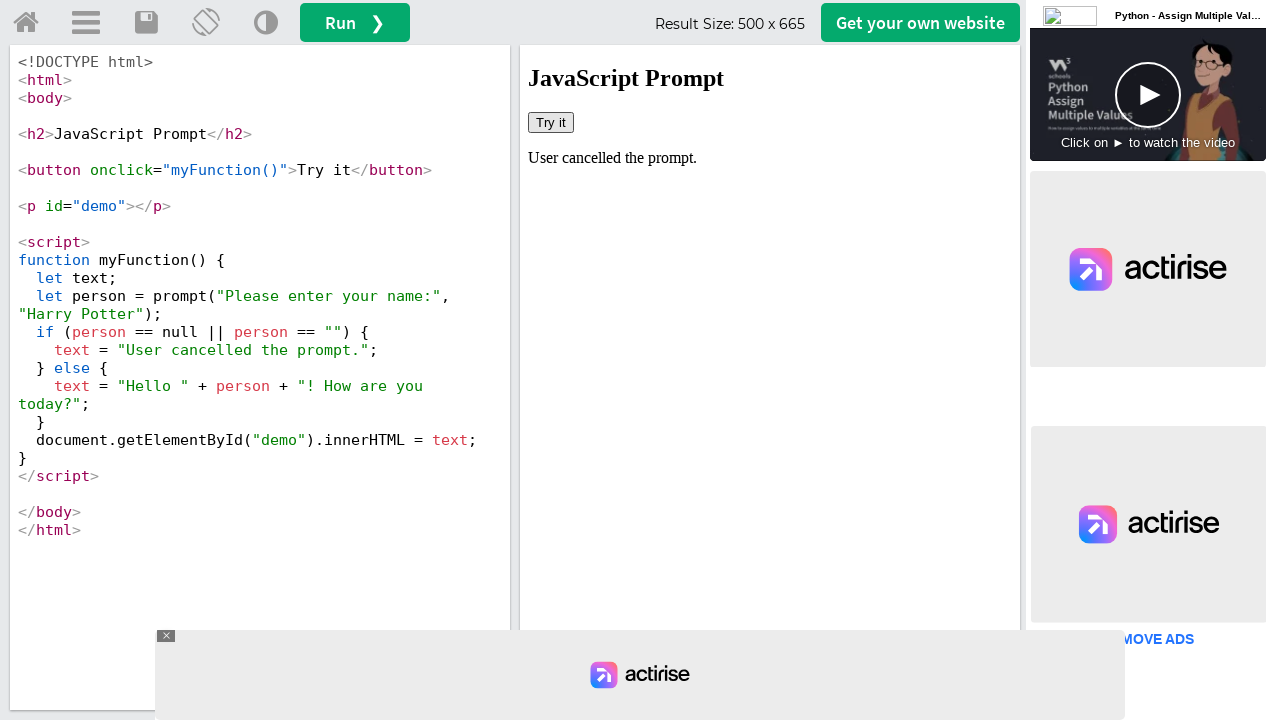

Clicked 'Try it' button to trigger JavaScript prompt dialog at (551, 122) on #iframeResult >> internal:control=enter-frame >> button:has-text('Try it')
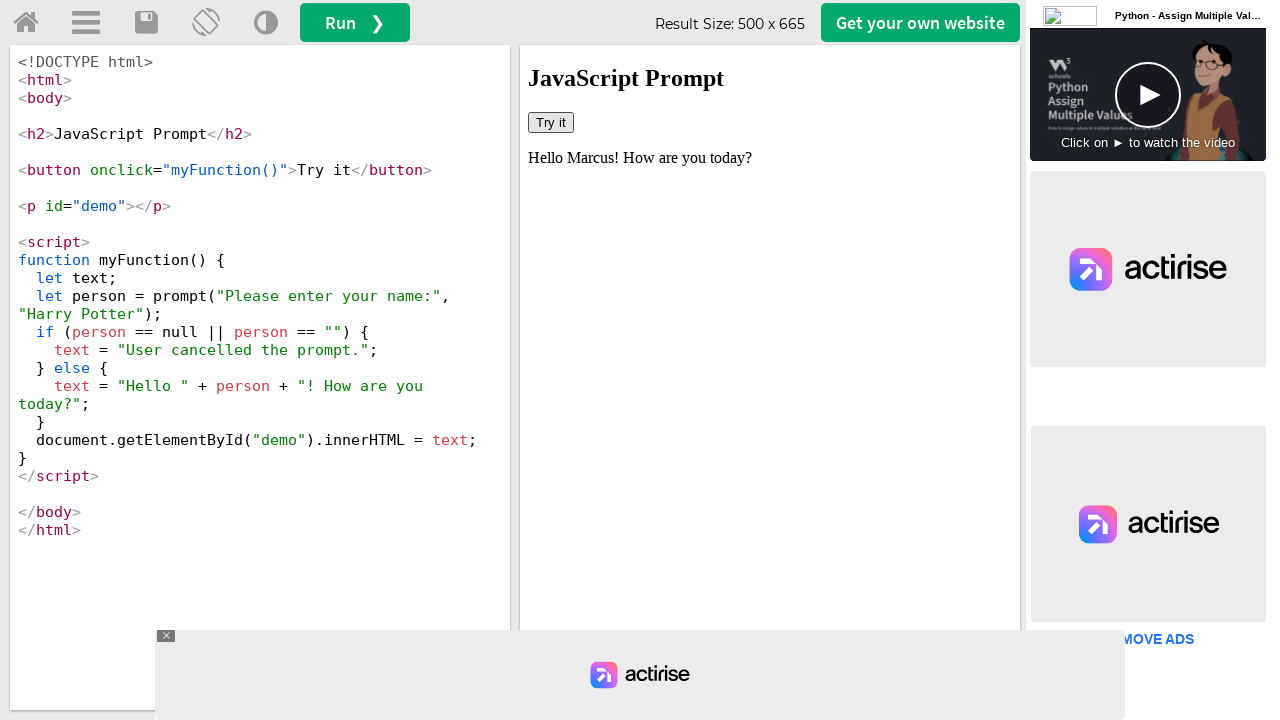

Prompt dialog accepted and result element loaded
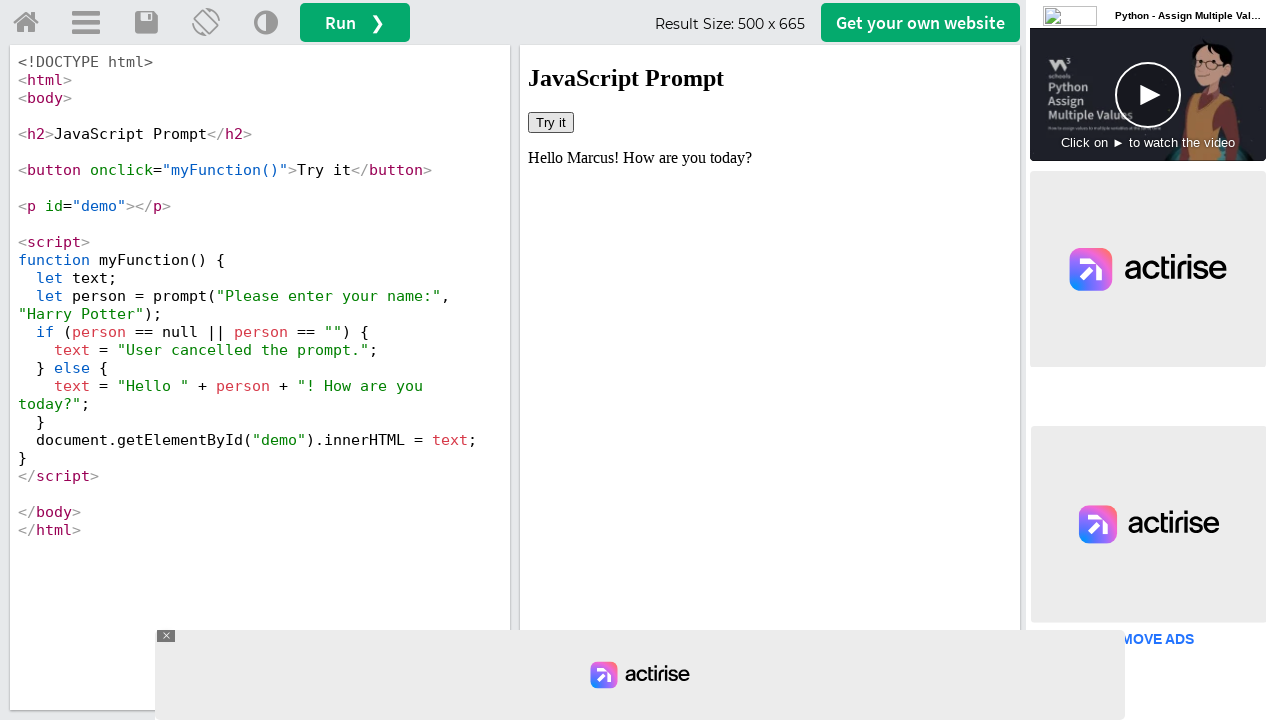

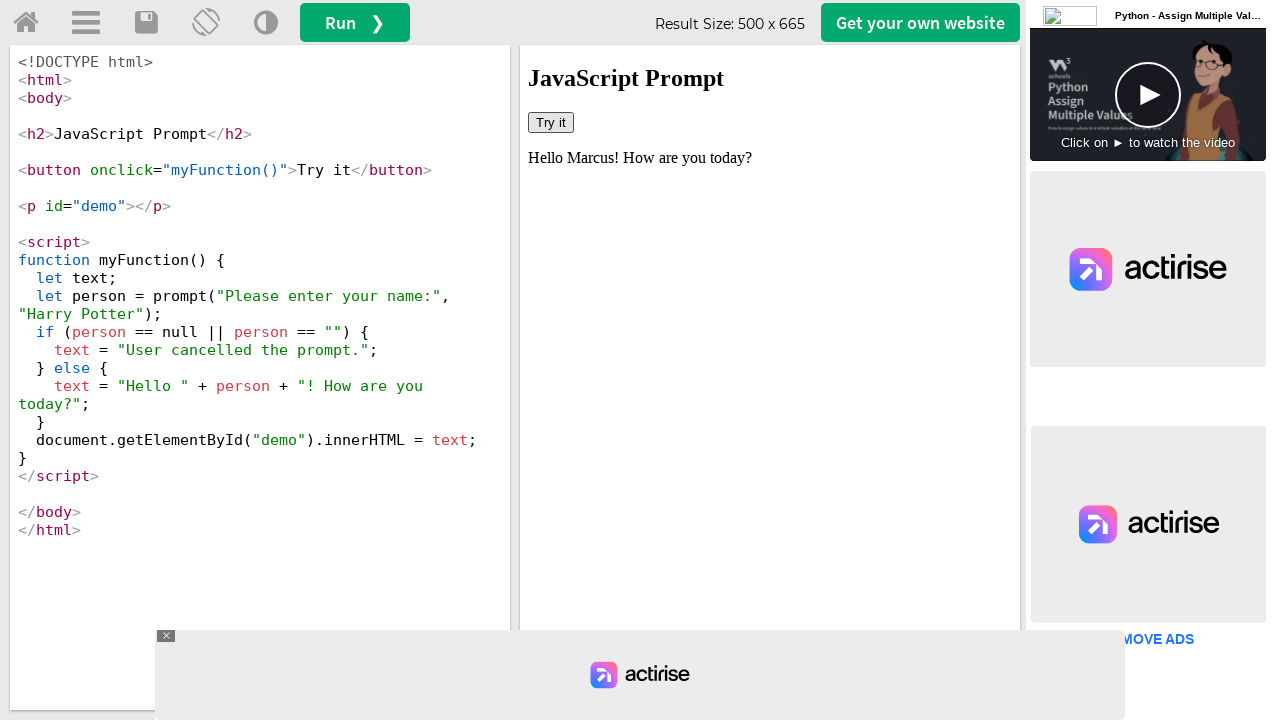